Tests dynamic content generation by clicking a button and waiting for a specific word to appear in the element

Starting URL: https://www.training-support.net/webelements/dynamic-content

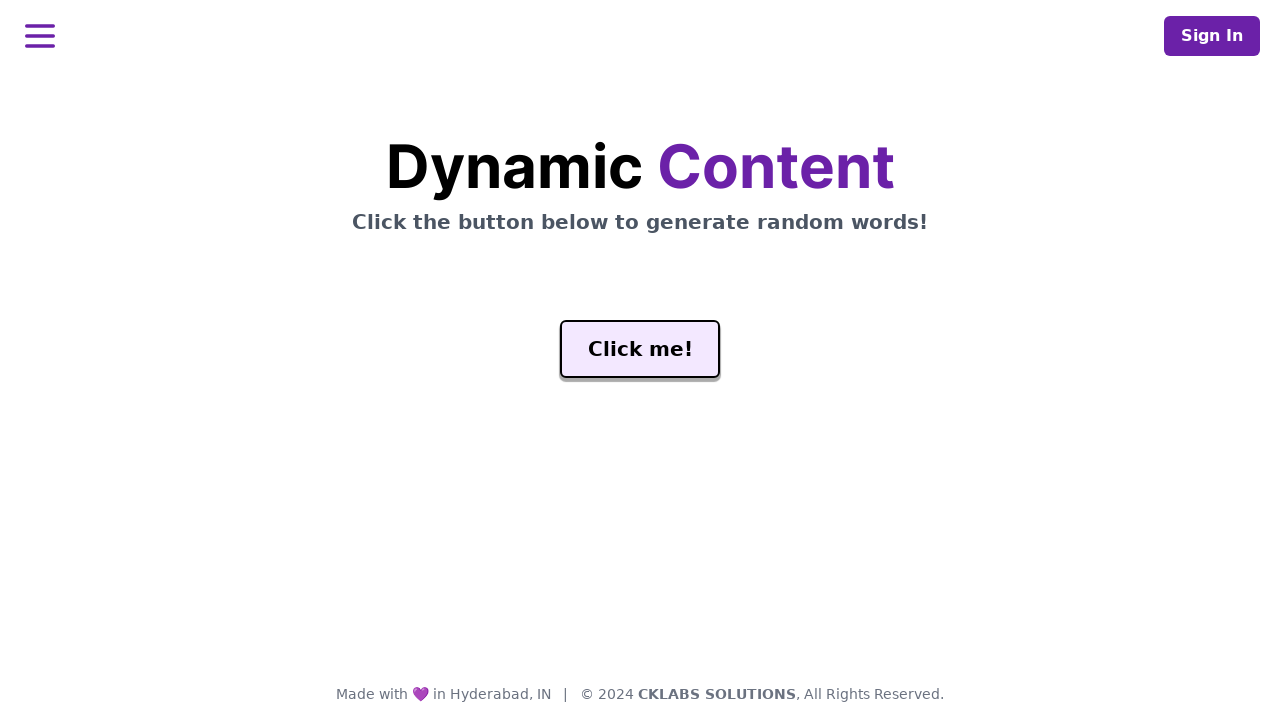

Clicked the generate button to trigger dynamic content at (640, 349) on #genButton
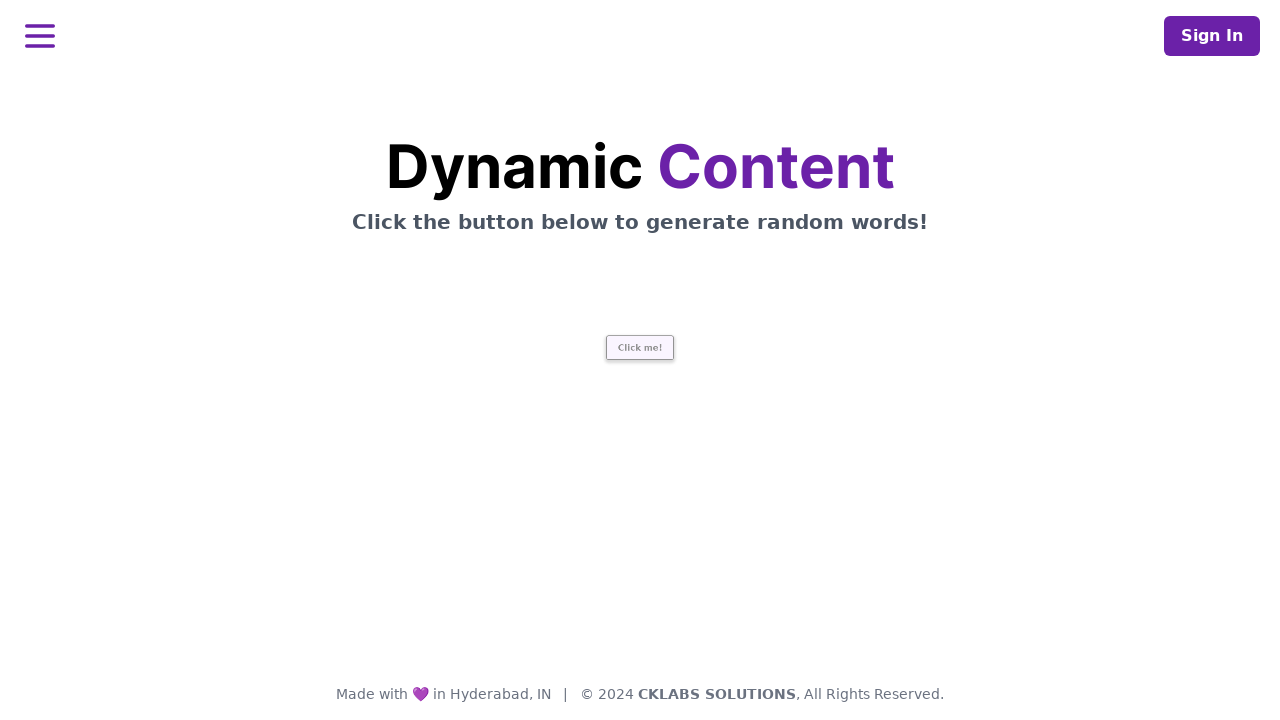

Waited for the word element to contain 'release'
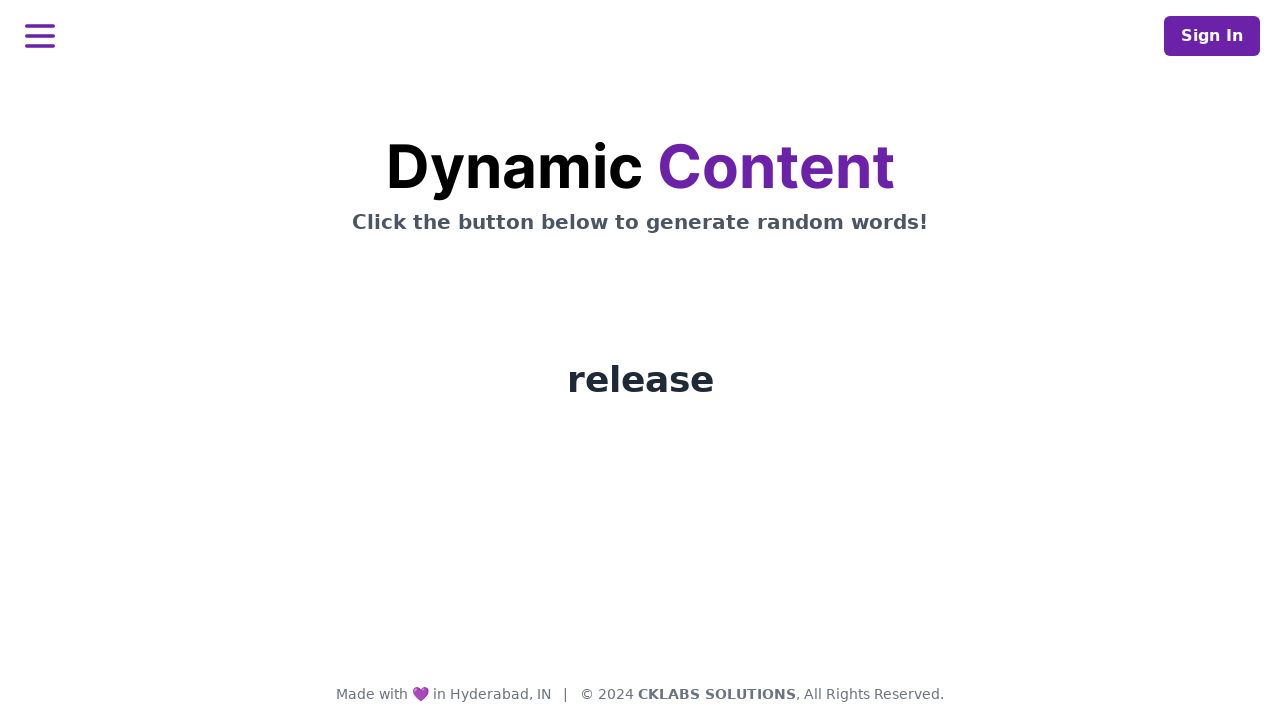

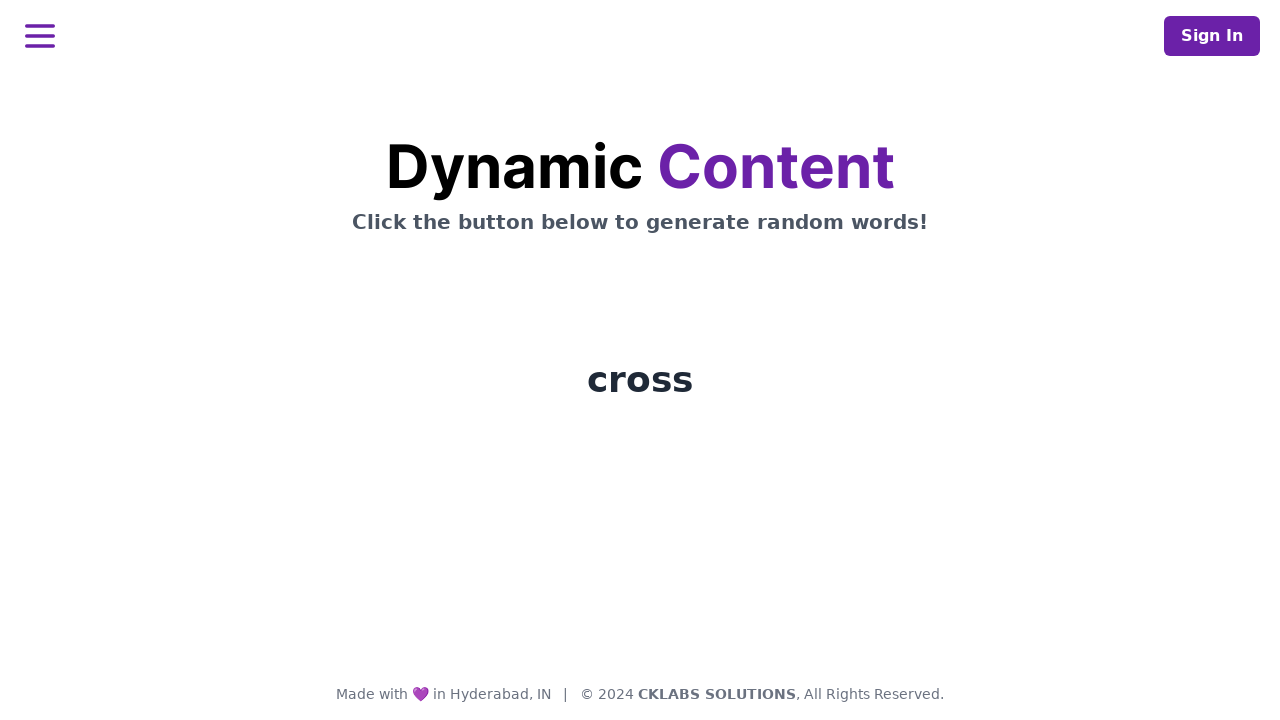